Opens the Sauce Demo website and maximizes the browser window. This is a basic navigation test to verify the page loads correctly.

Starting URL: https://www.saucedemo.com/

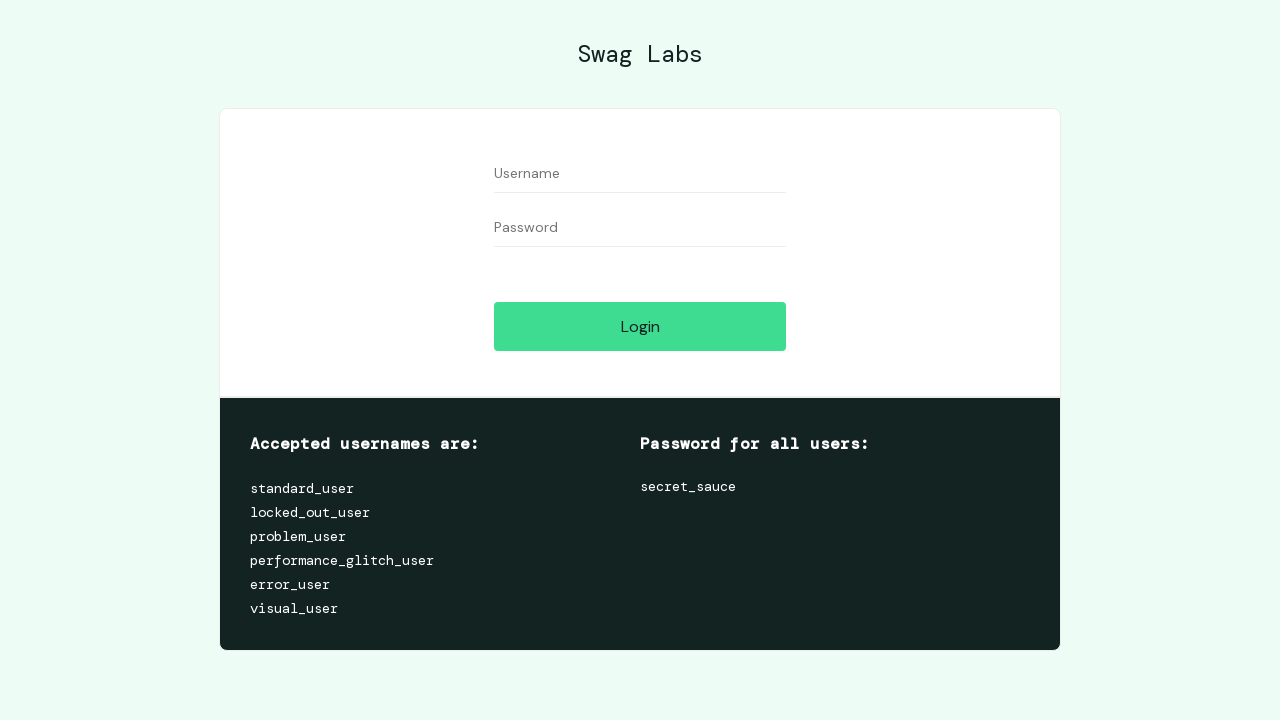

Set viewport size to 1920x1080
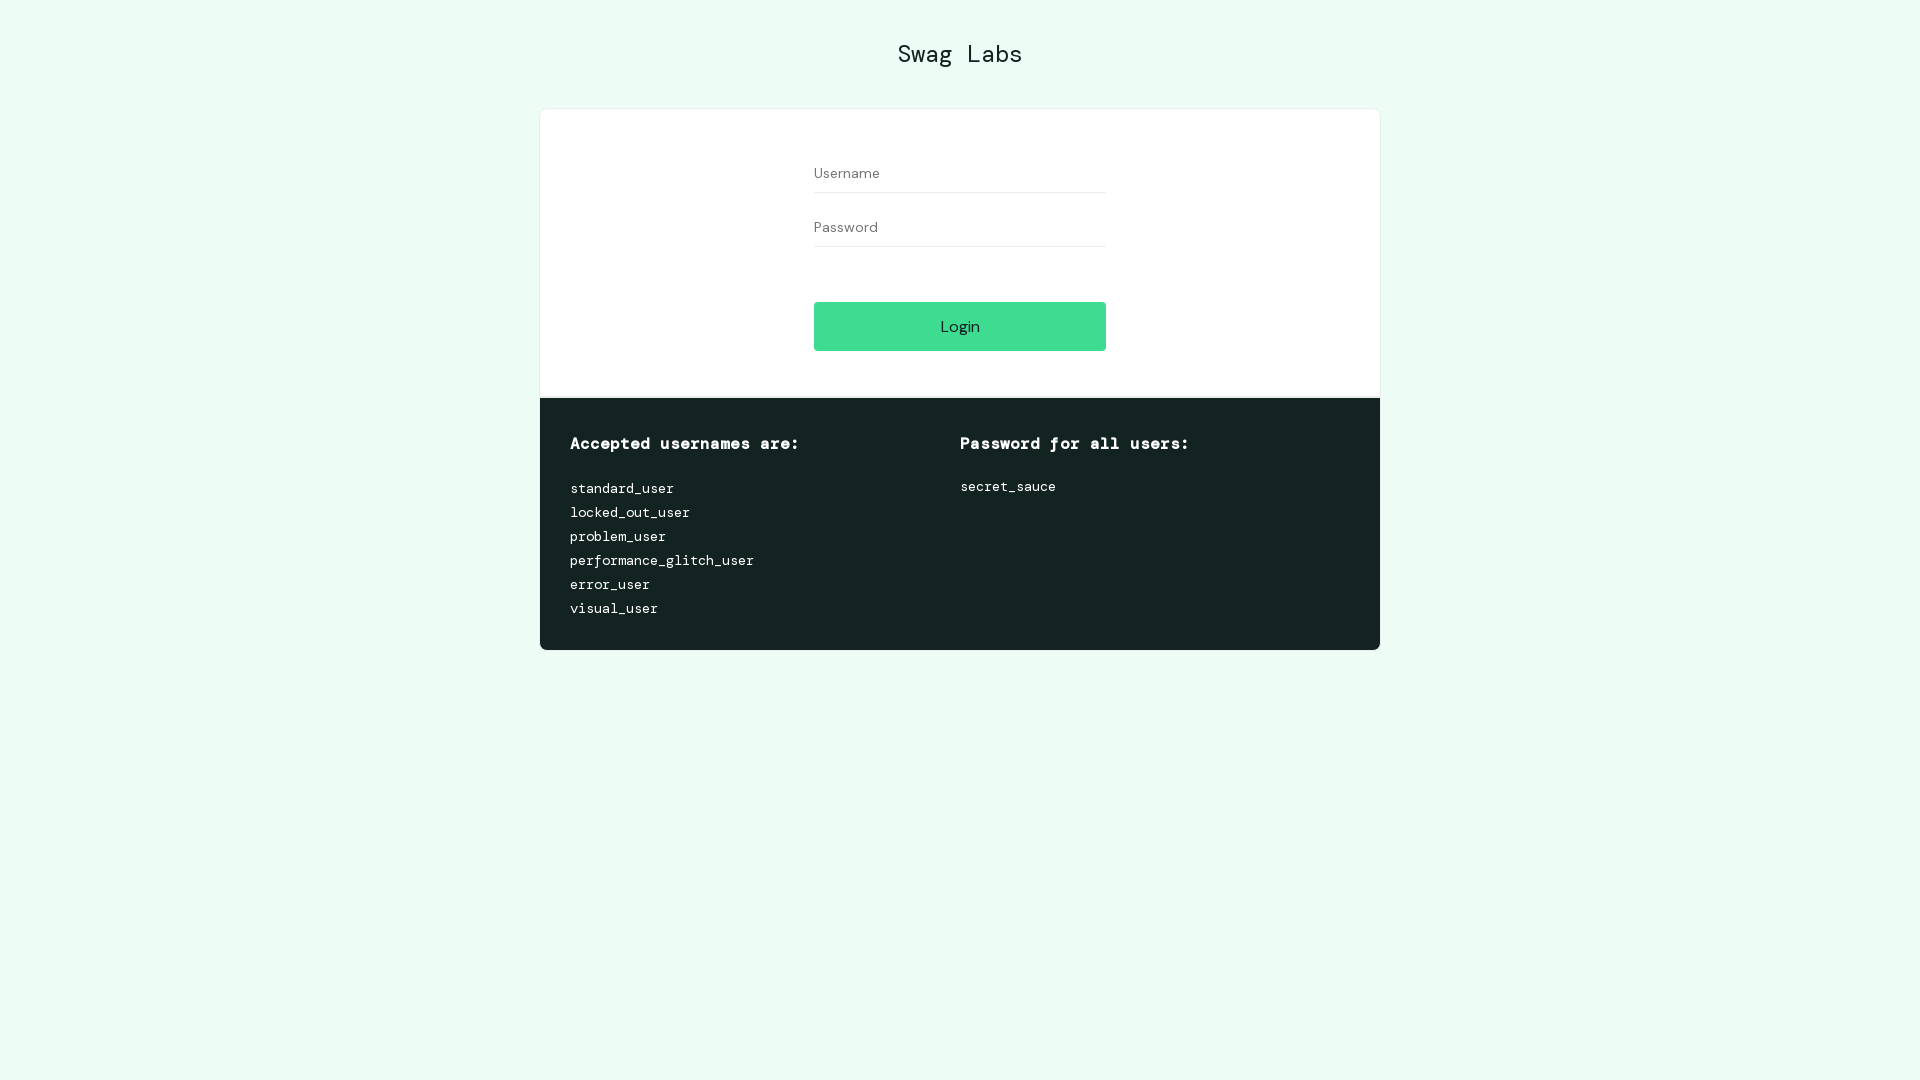

Page loaded with domcontentloaded state
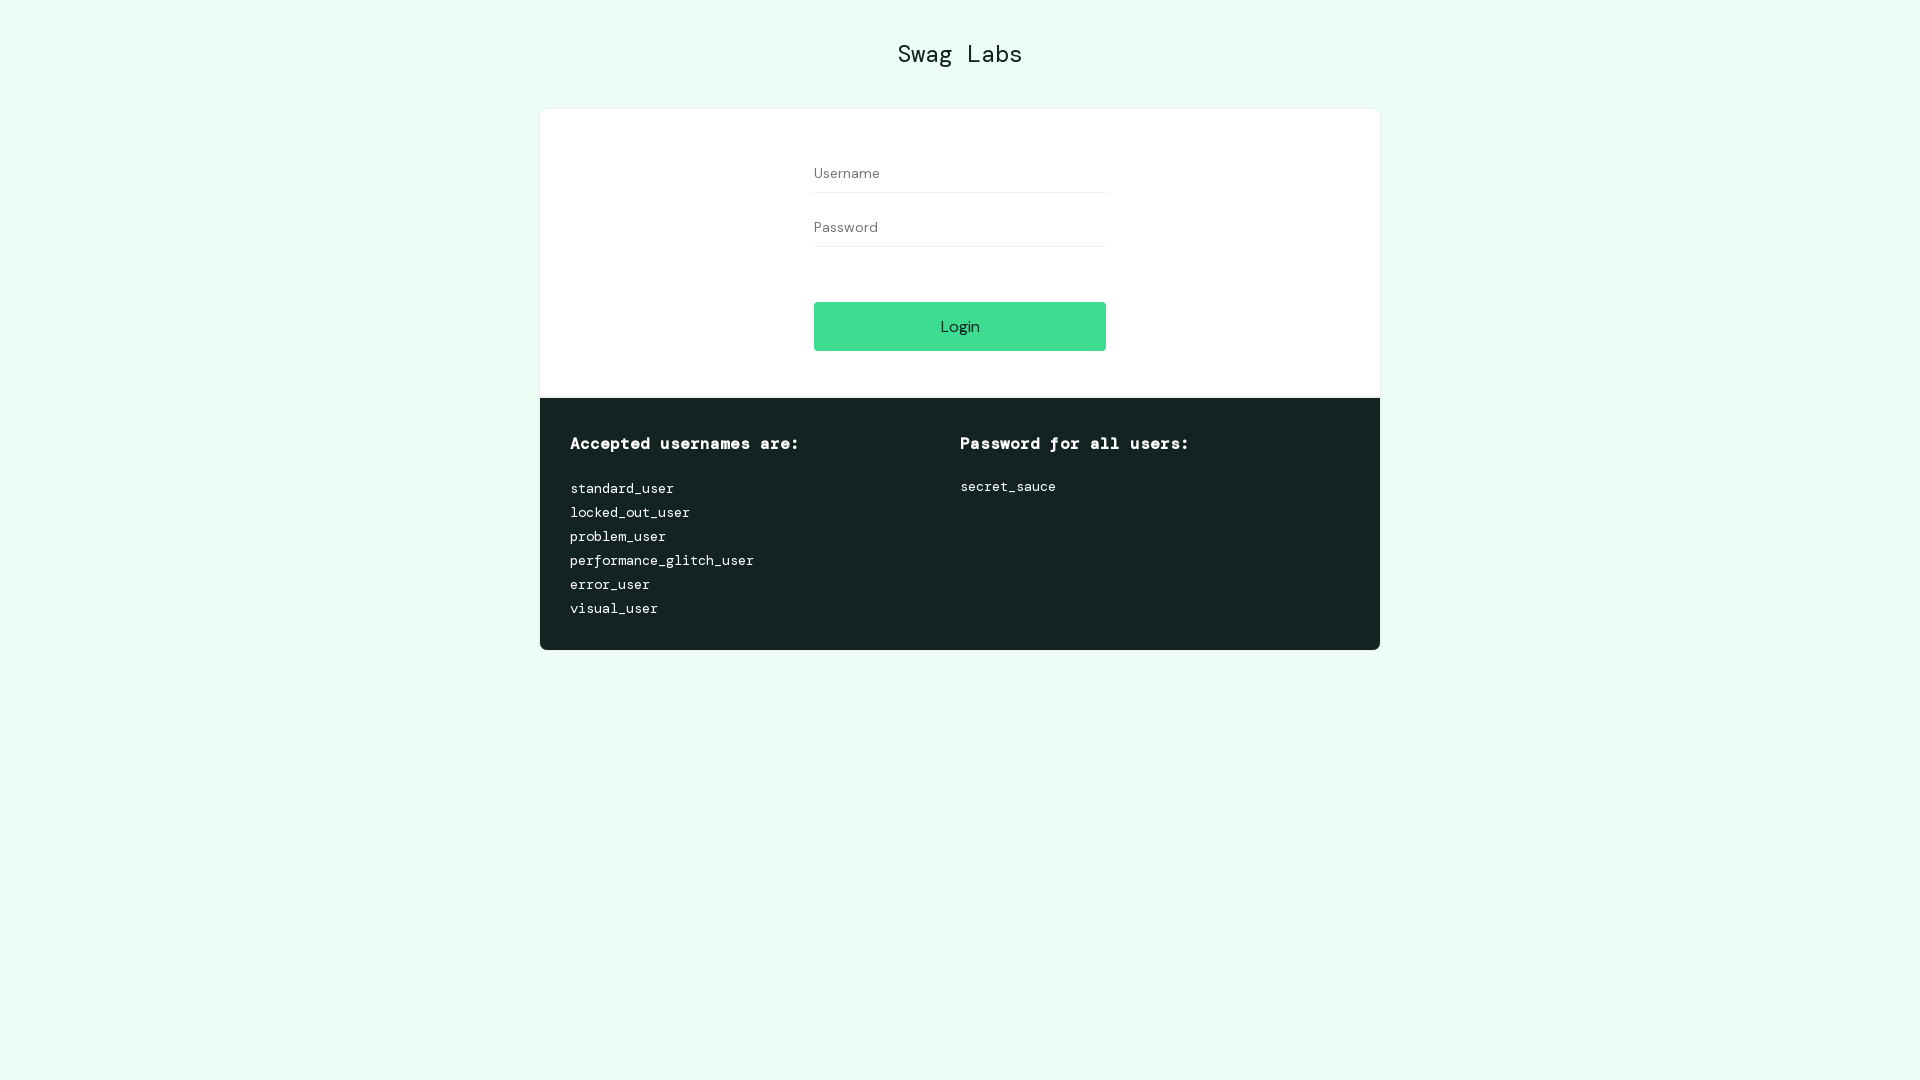

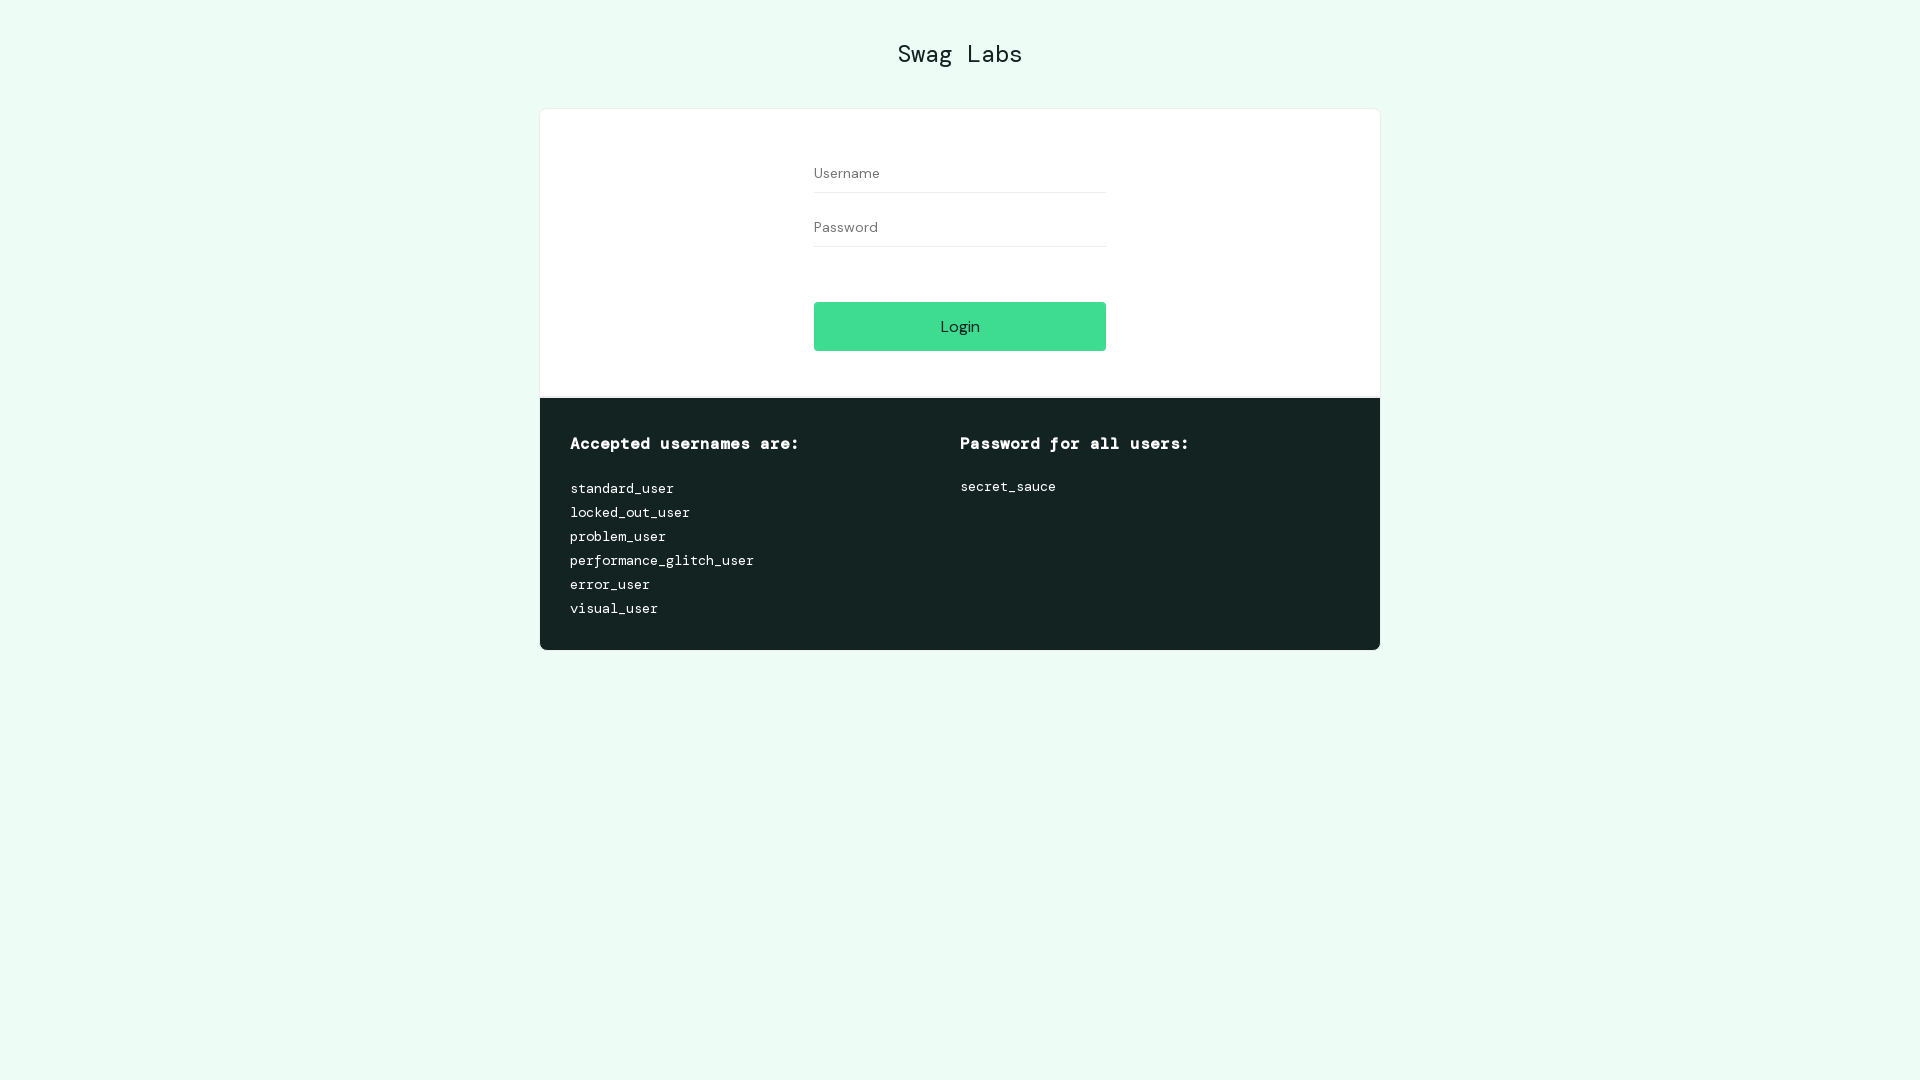